Tests that todo data persists after page reload

Starting URL: https://demo.playwright.dev/todomvc

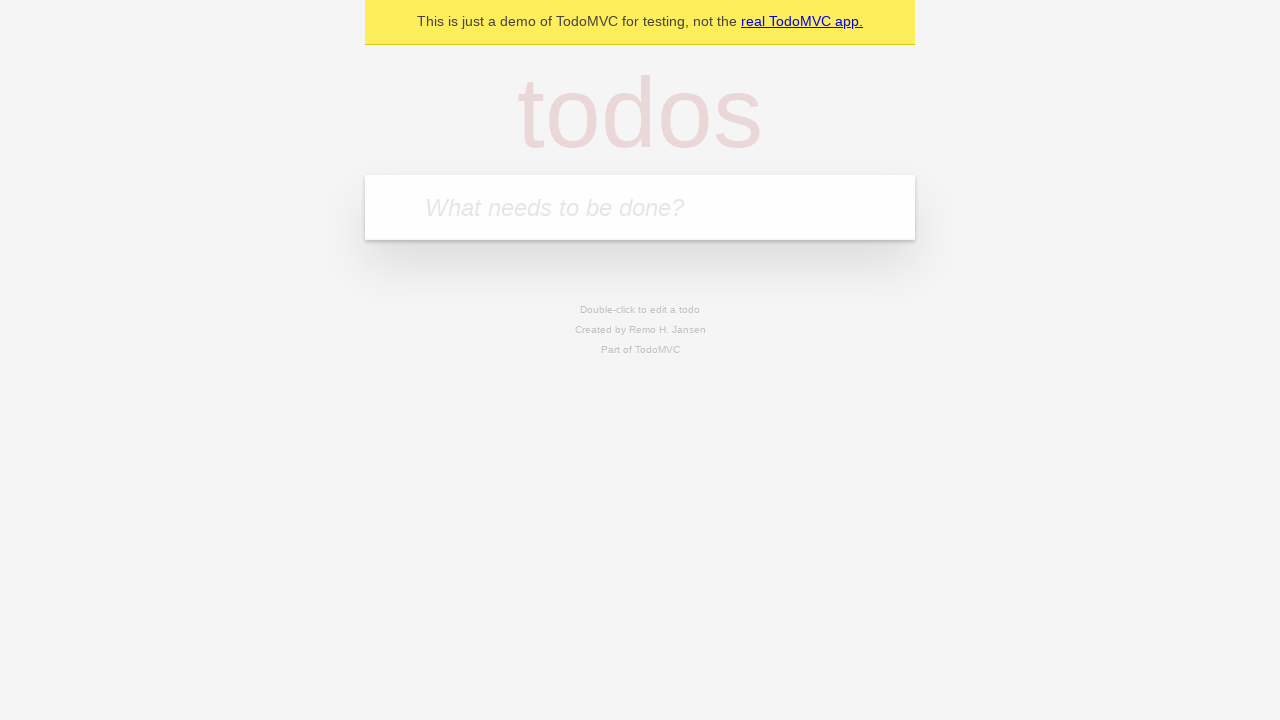

Filled todo input with 'buy some cheese' on internal:attr=[placeholder="What needs to be done?"i]
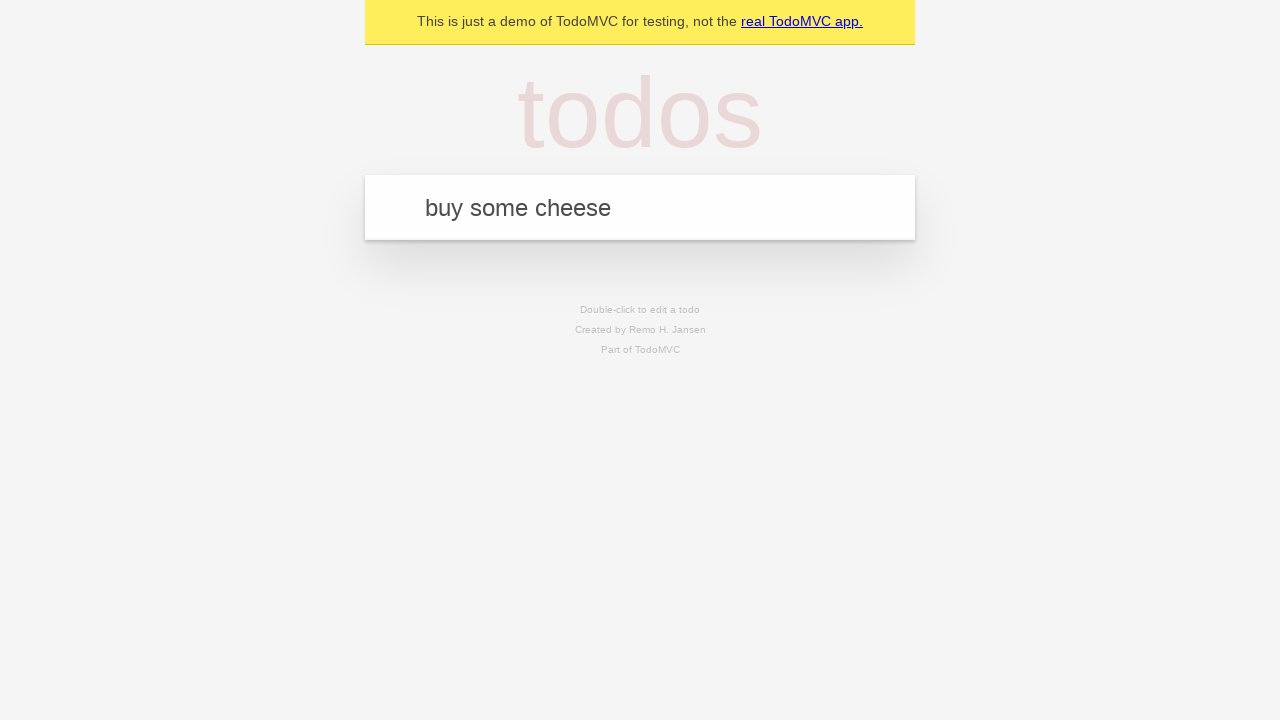

Pressed Enter to create todo 'buy some cheese' on internal:attr=[placeholder="What needs to be done?"i]
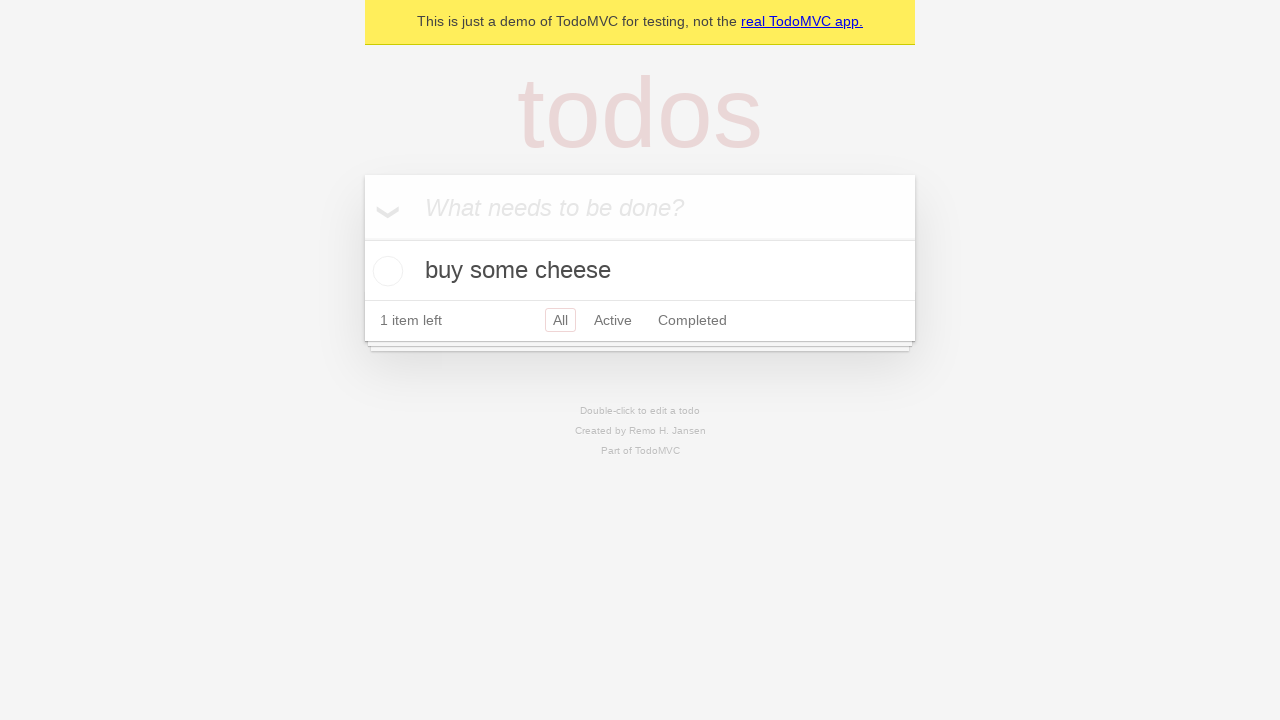

Filled todo input with 'feed the cat' on internal:attr=[placeholder="What needs to be done?"i]
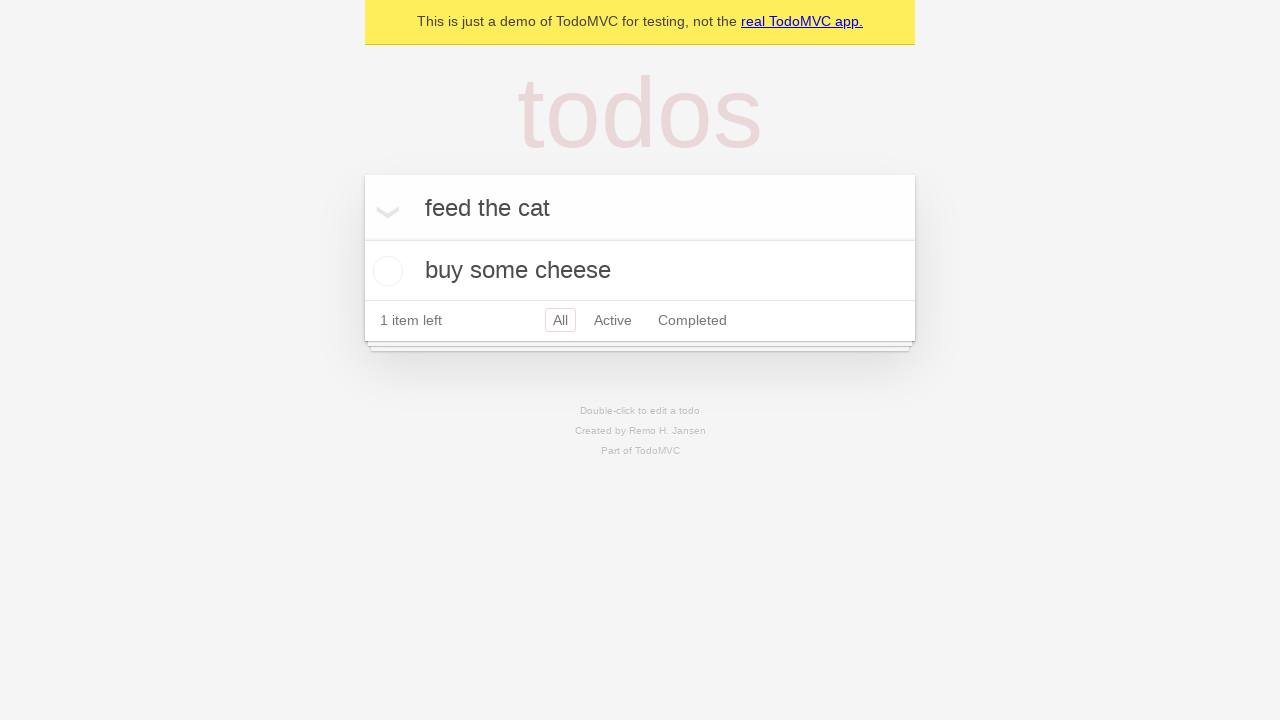

Pressed Enter to create todo 'feed the cat' on internal:attr=[placeholder="What needs to be done?"i]
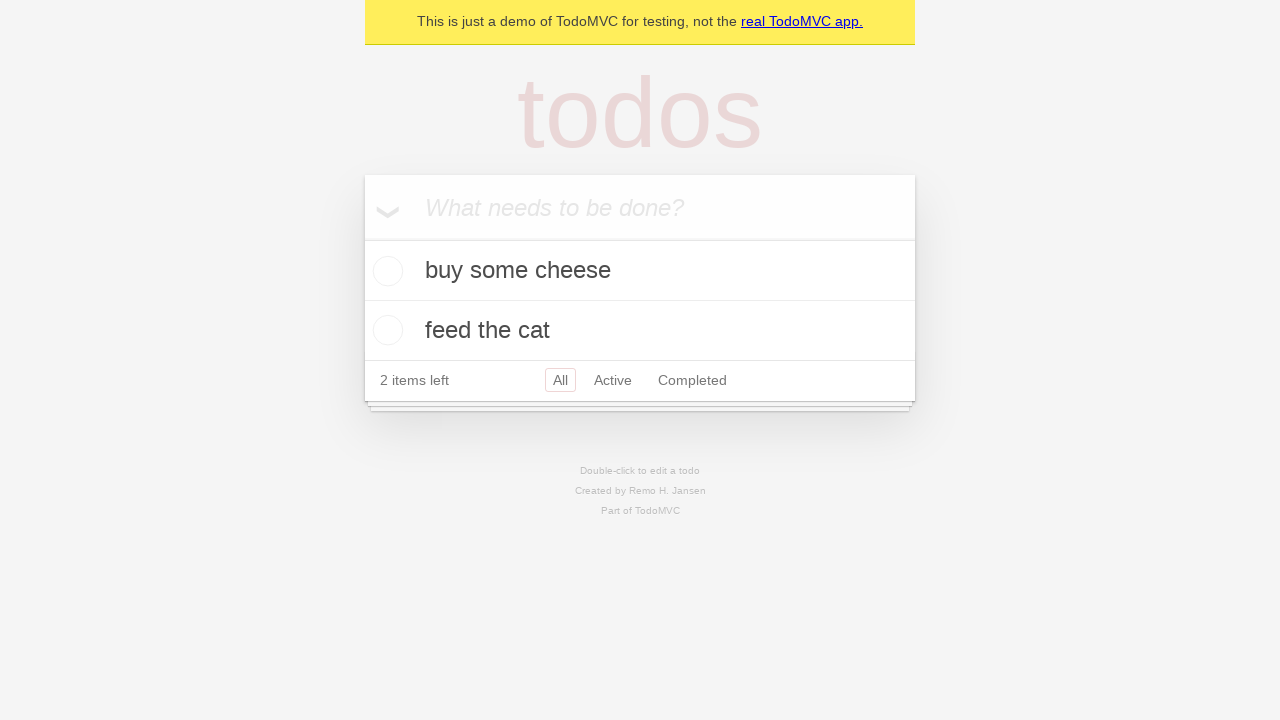

Located todo list items
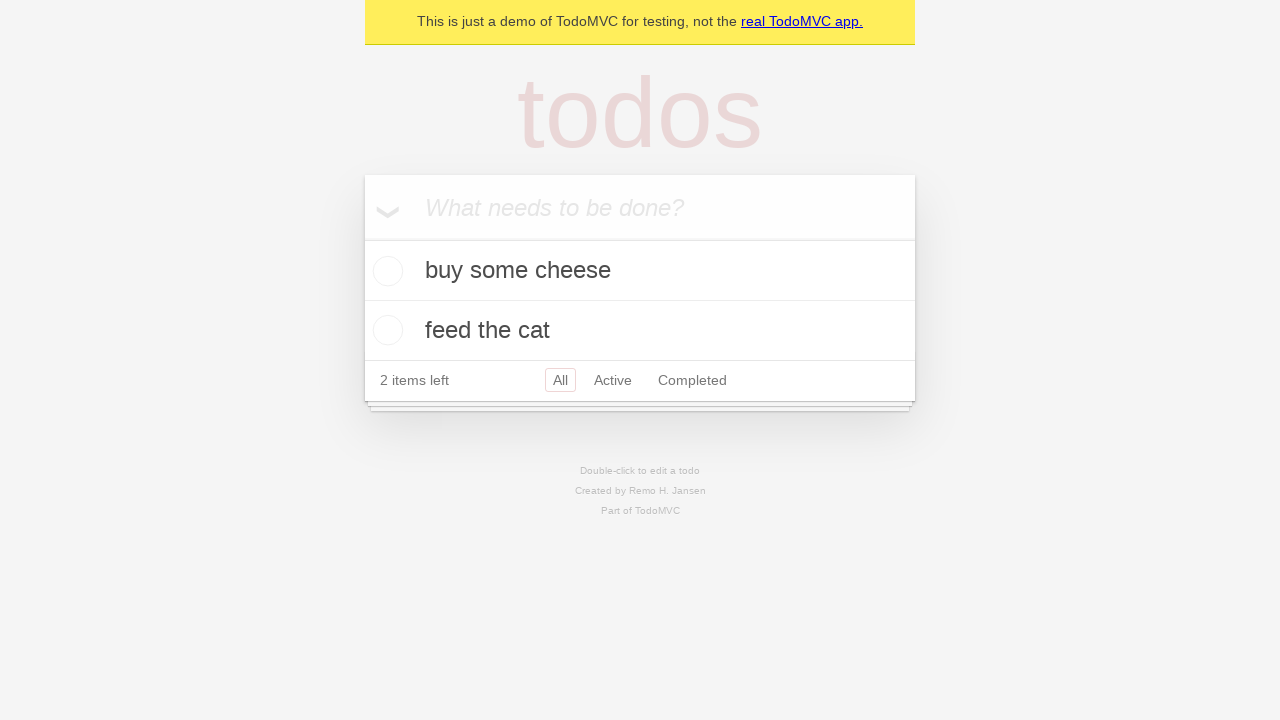

Checked first todo as completed at (385, 271) on .todo-list li >> nth=0 >> .toggle
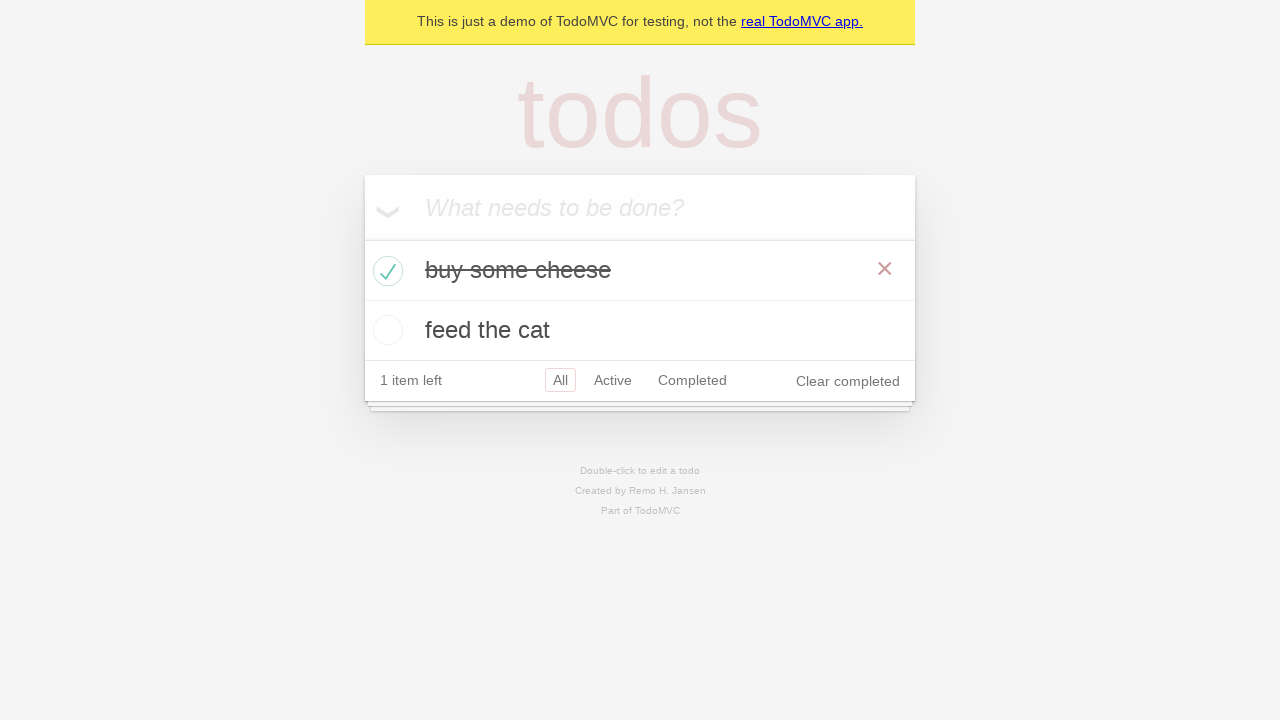

Reloaded page to test data persistence
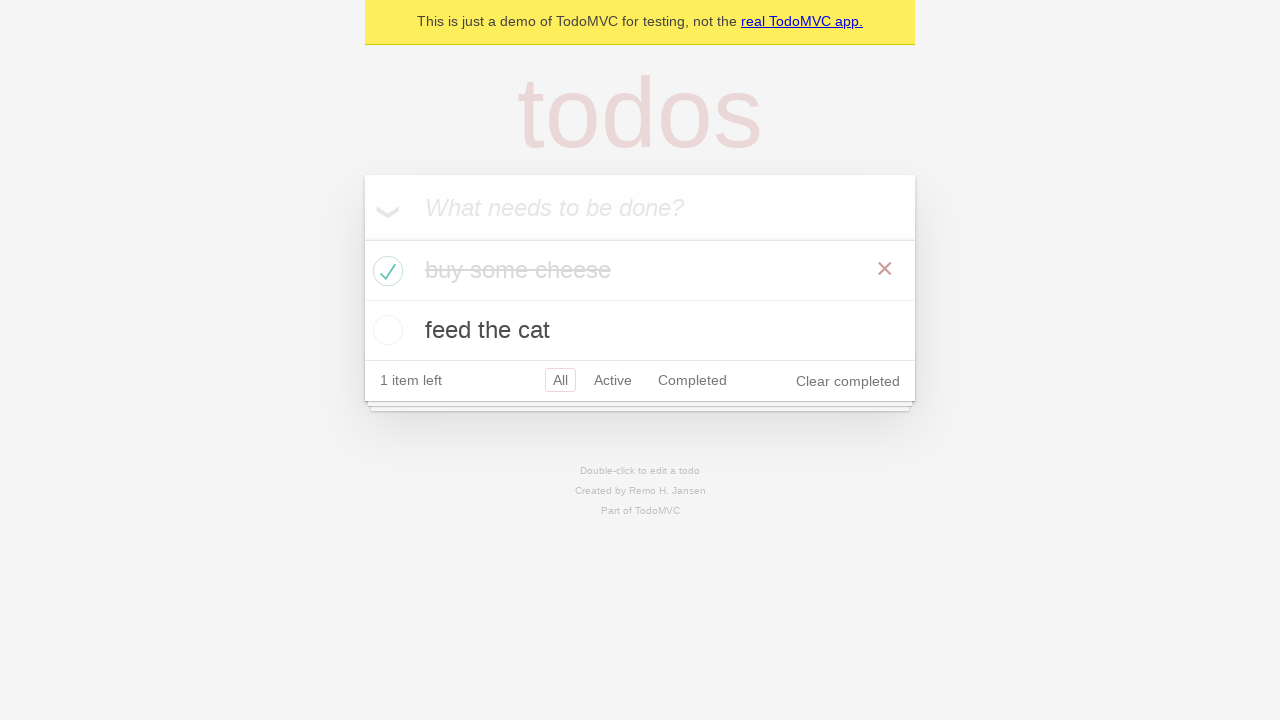

Verified todo list items restored after page reload
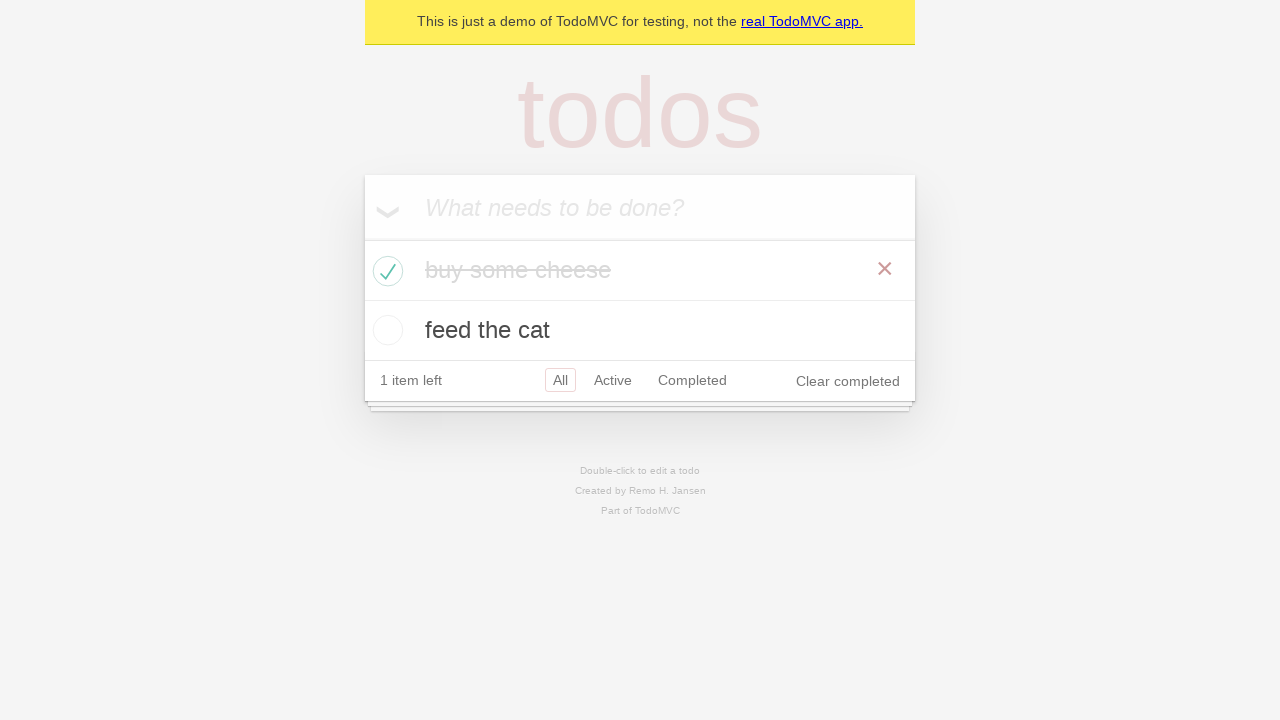

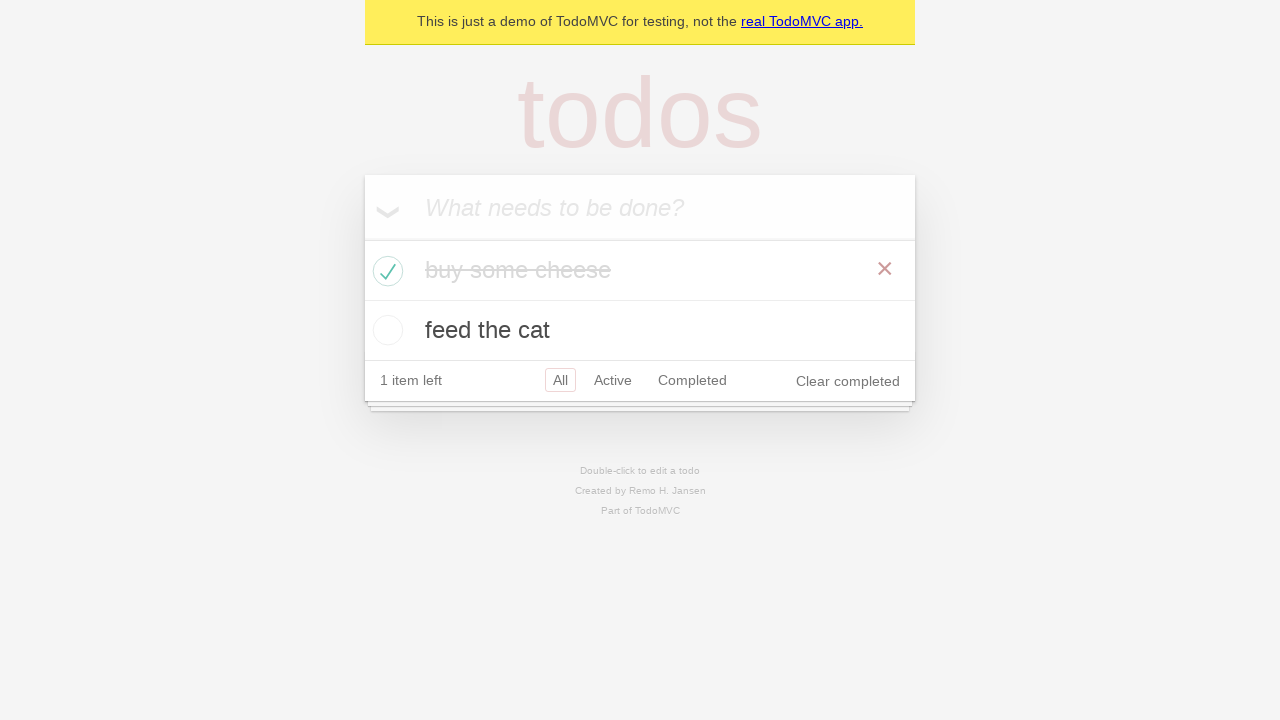